Tests dynamic loading example 1 by clicking through to the example page, starting the loading process, and waiting for hidden content to become visible

Starting URL: https://the-internet.herokuapp.com/dynamic_loading

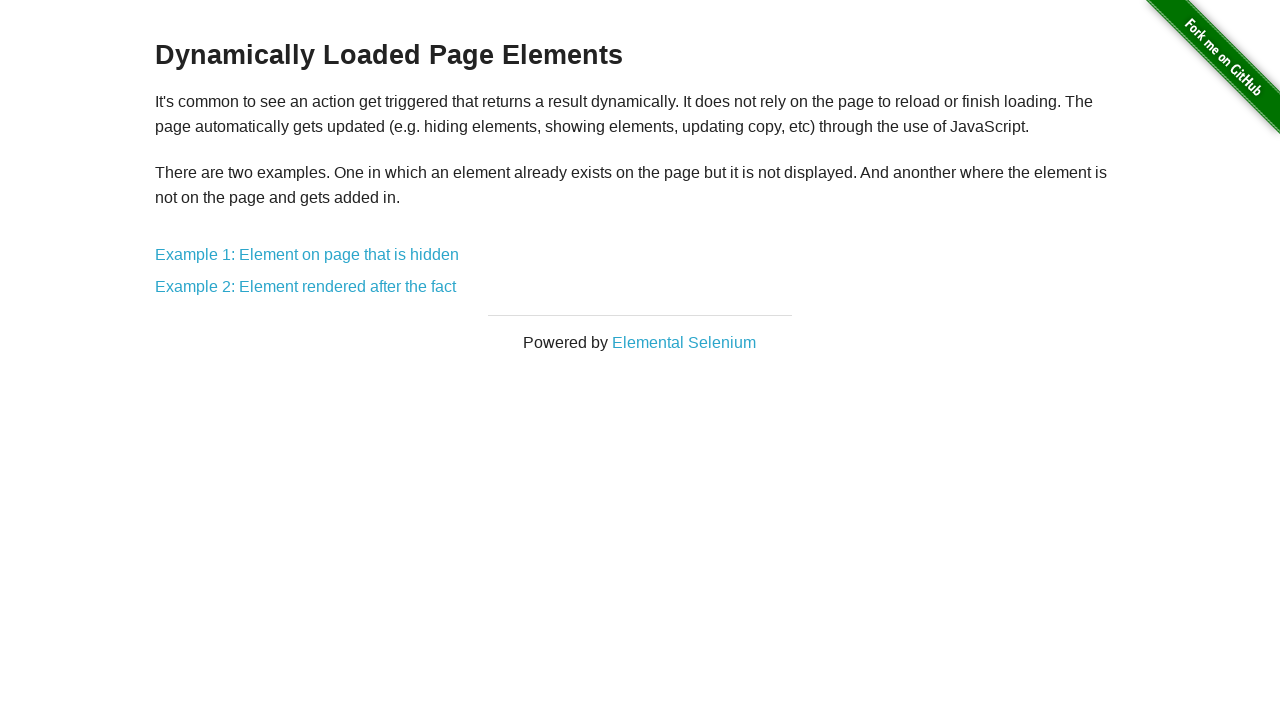

Clicked Example 1 link on dynamic loading page at (307, 255) on xpath=//*[@id="content"]/div/a[1]
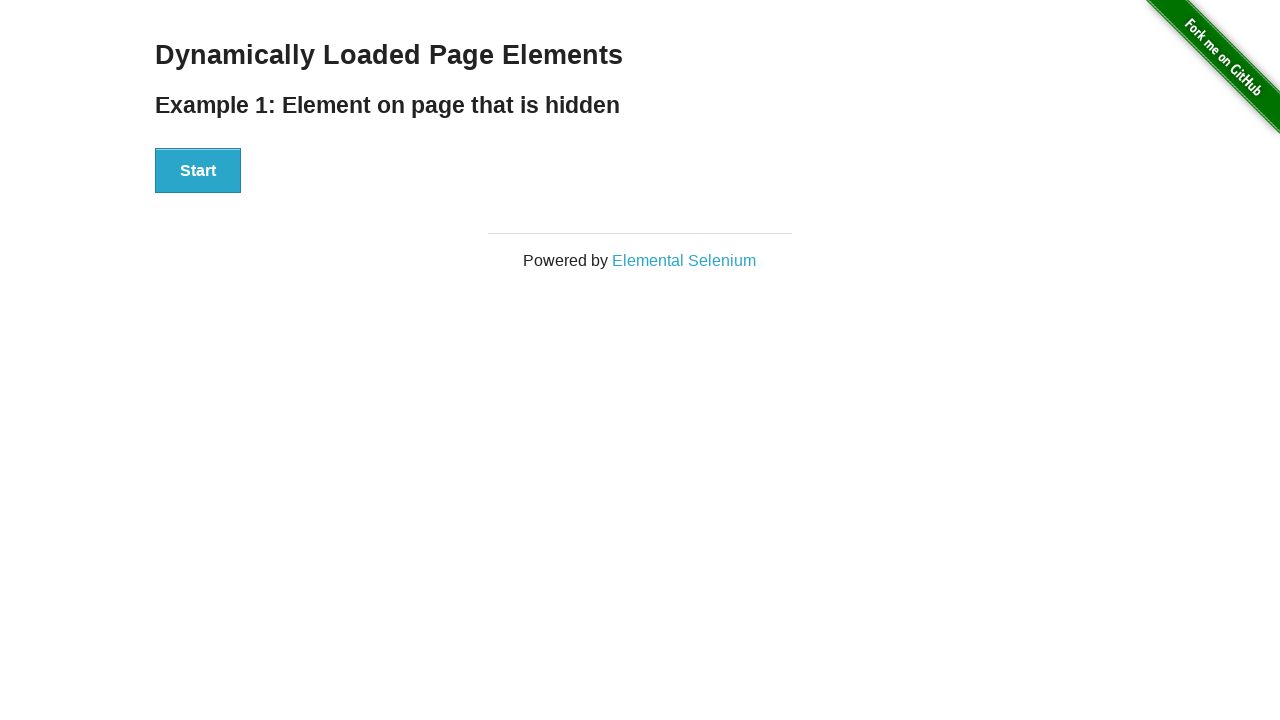

Navigated to dynamic loading example 1 page
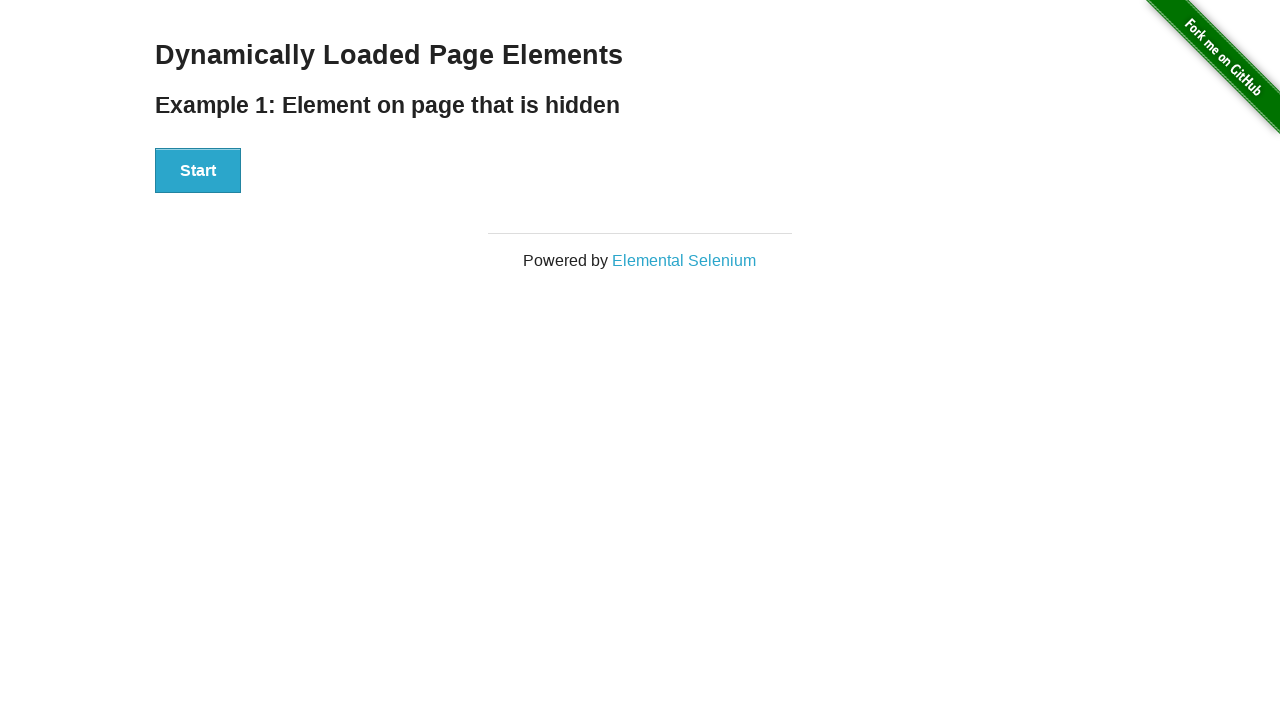

Clicked Start button to trigger dynamic loading process at (198, 171) on xpath=//*[@id="start"]/button
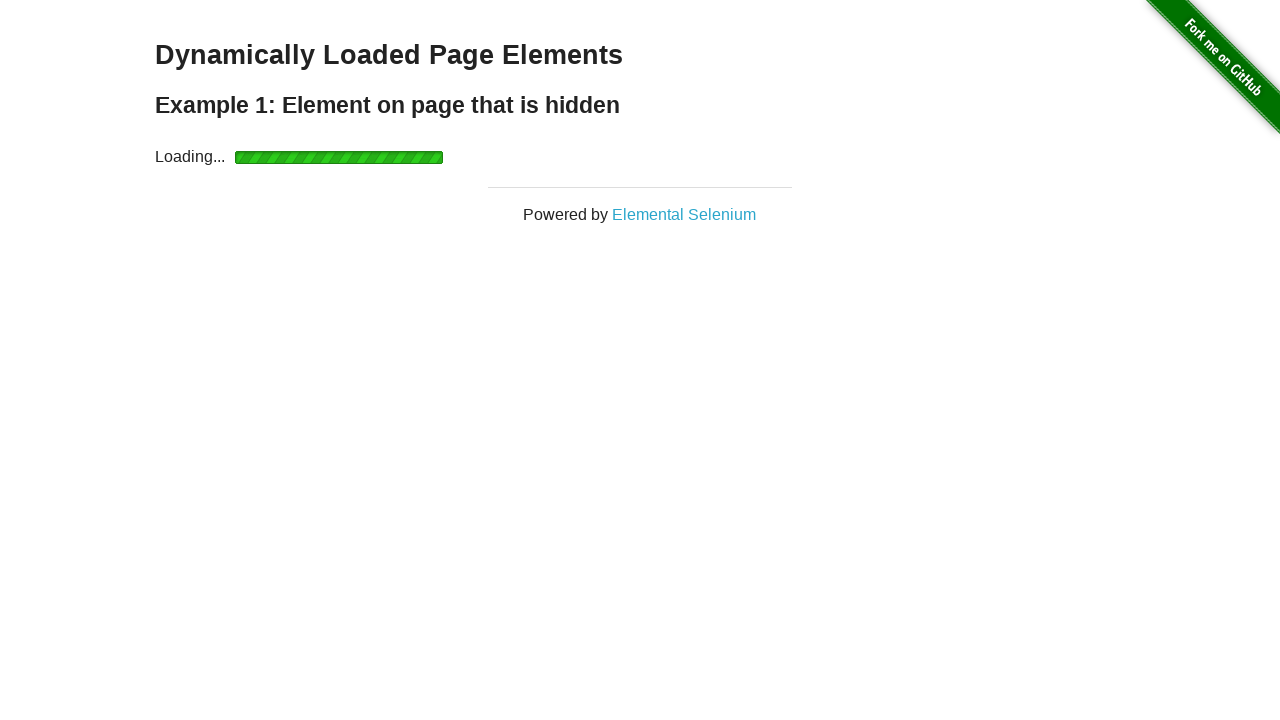

Hidden message appeared and became visible after loading
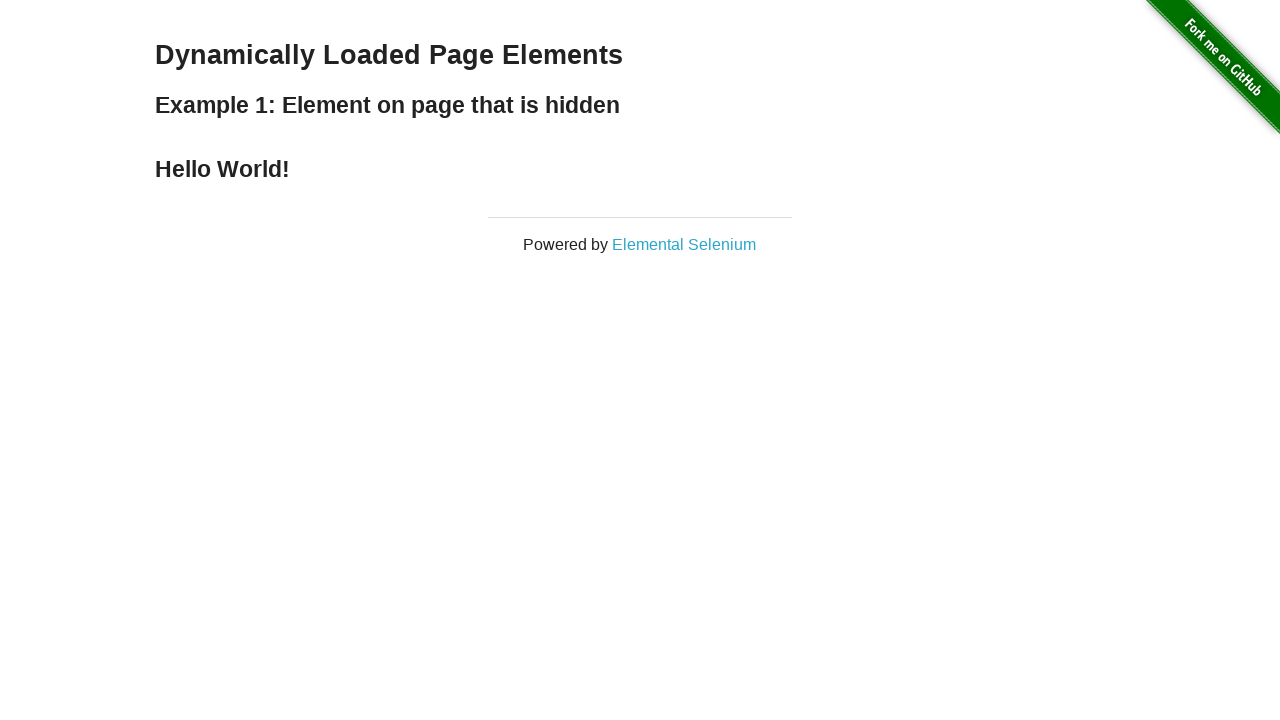

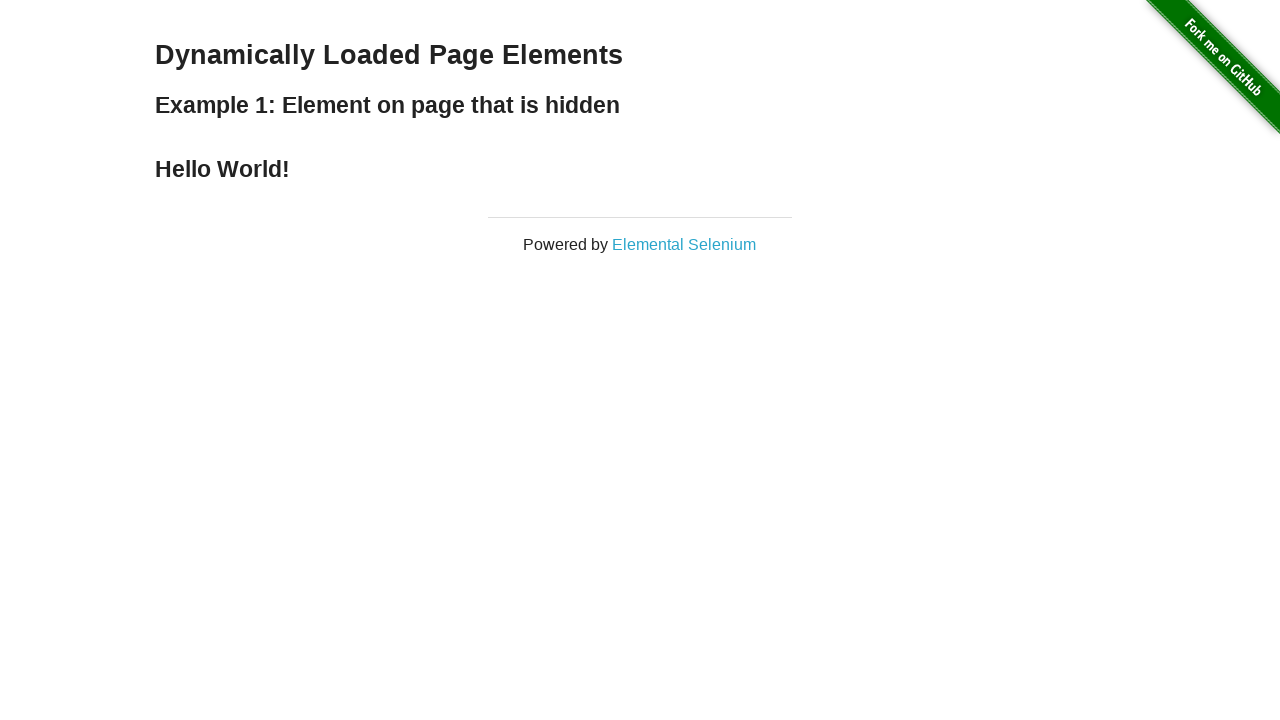